Tests right-click context menu functionality by performing a right-click action on an element and then clicking on one of the context menu options

Starting URL: http://medialize.github.io/jQuery-contextMenu/demo.html

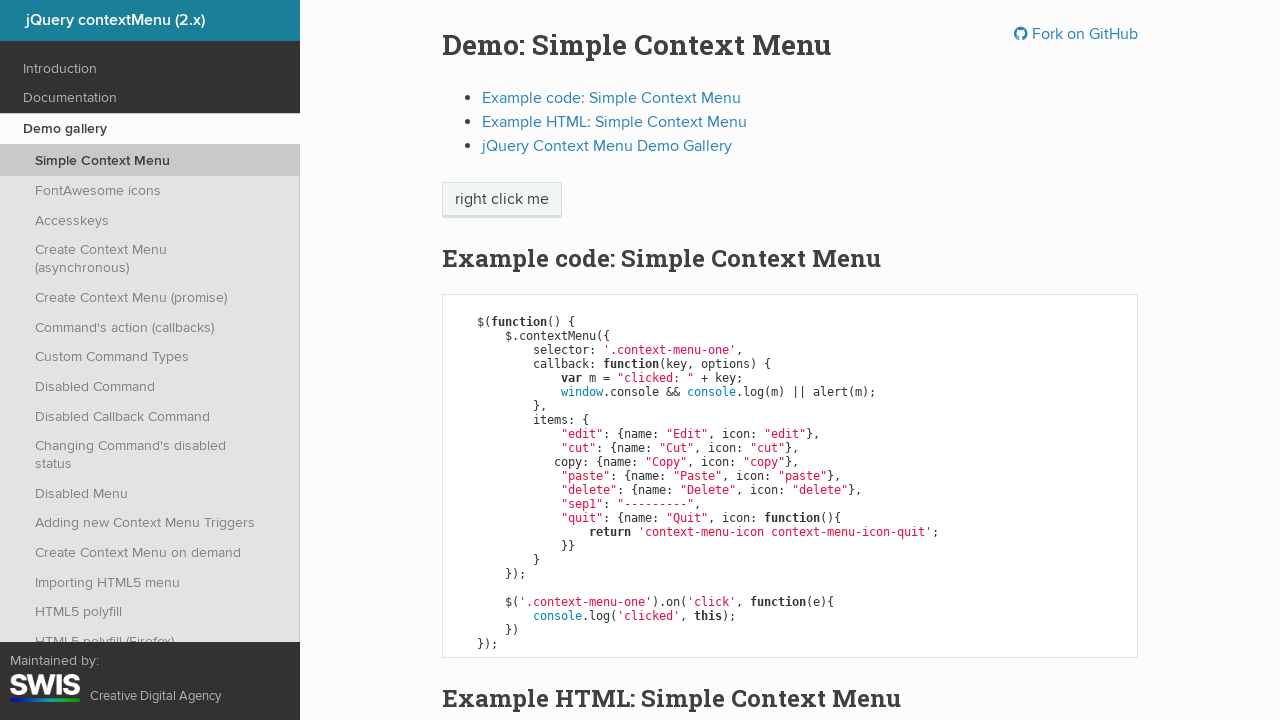

Waited for context menu target element to be present
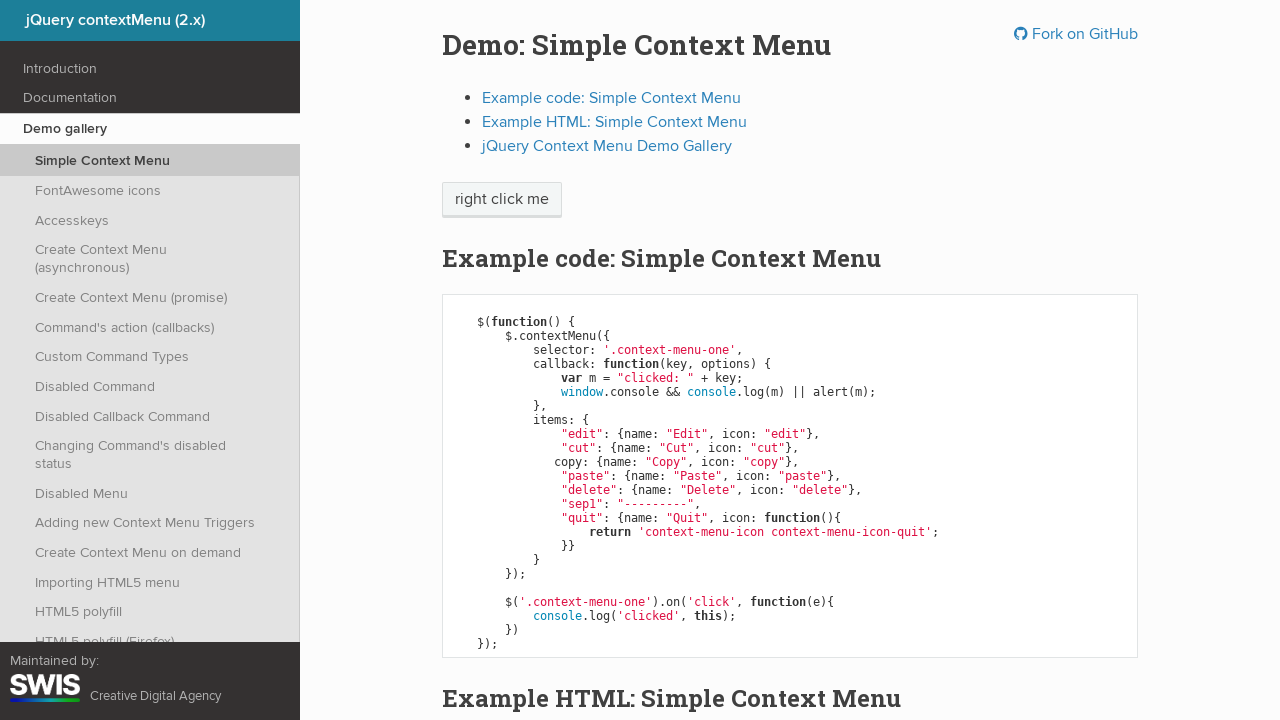

Right-clicked on the context menu target element at (502, 200) on .context-menu-one.btn.btn-neutral
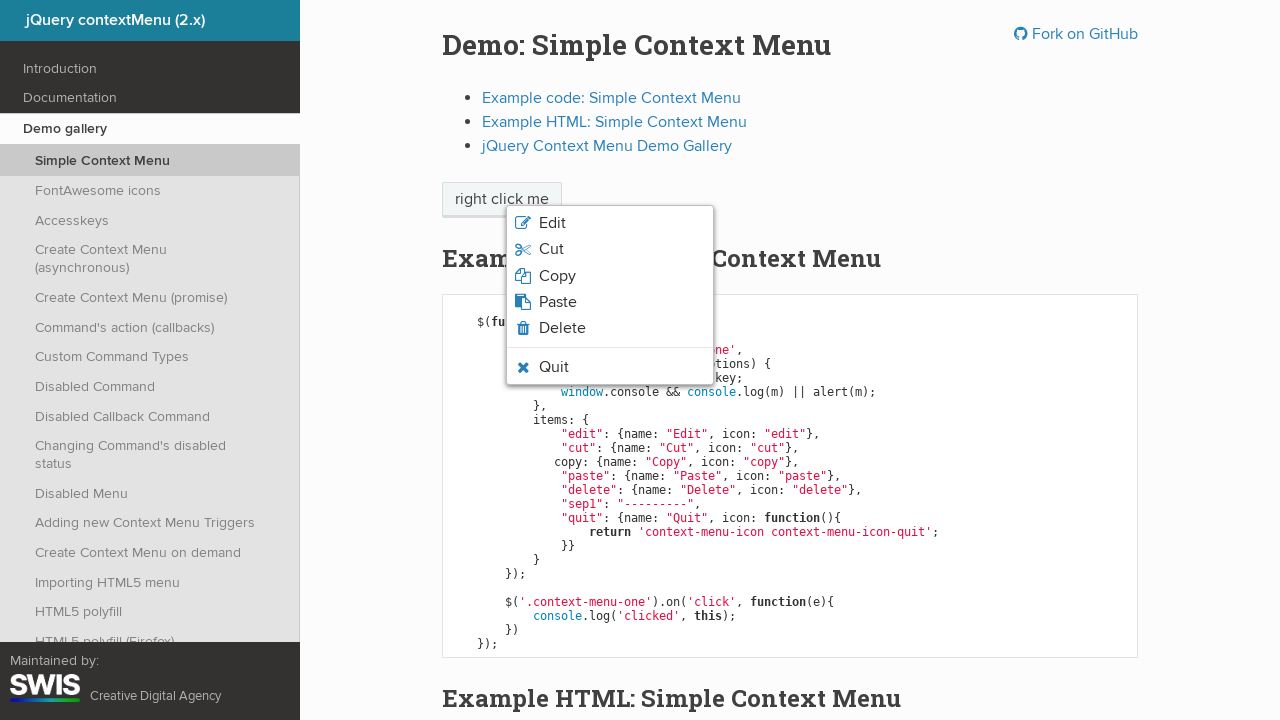

Context menu appeared with options visible
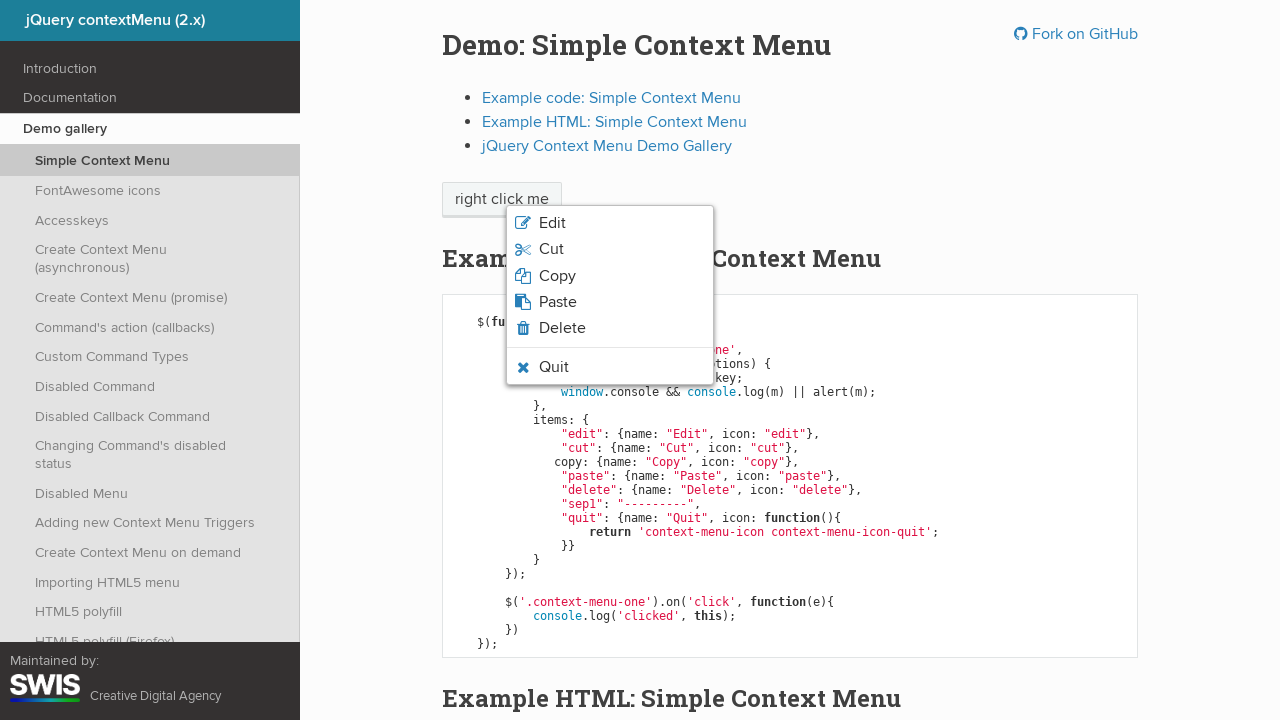

Clicked on the third option in the context menu at (557, 276) on .wy-body-for-nav>ul>li:nth-child(3)>span
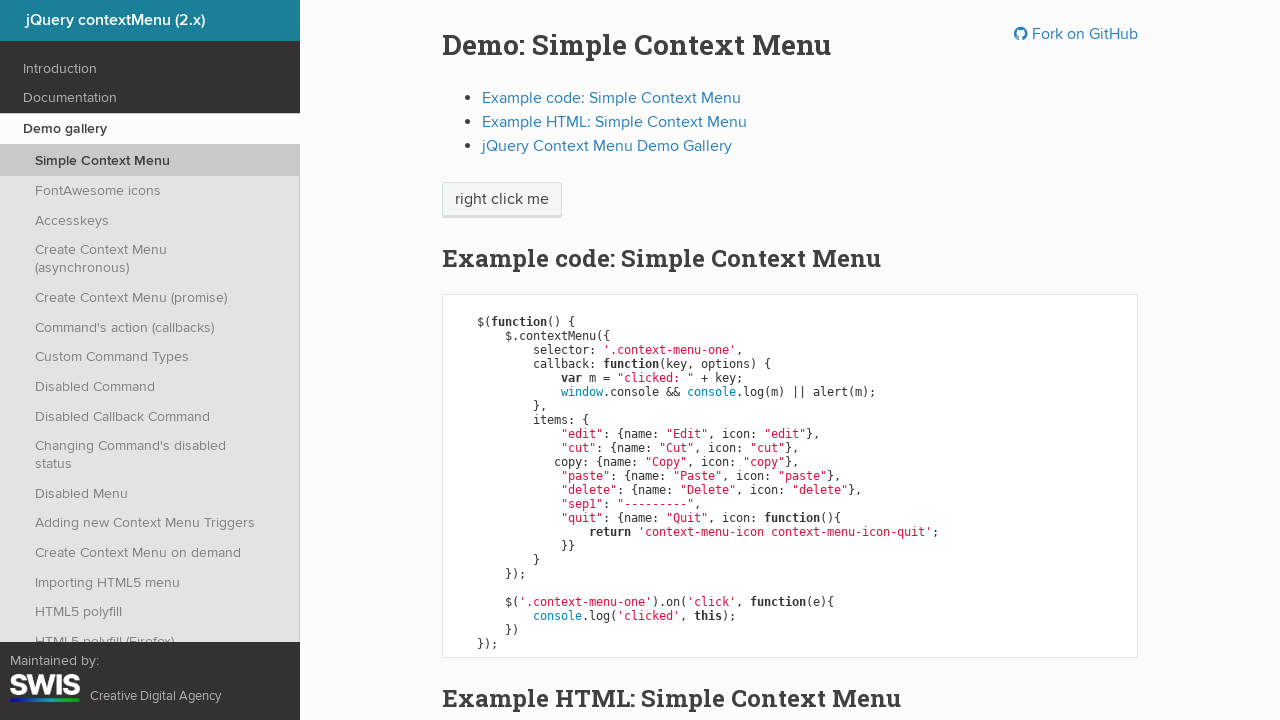

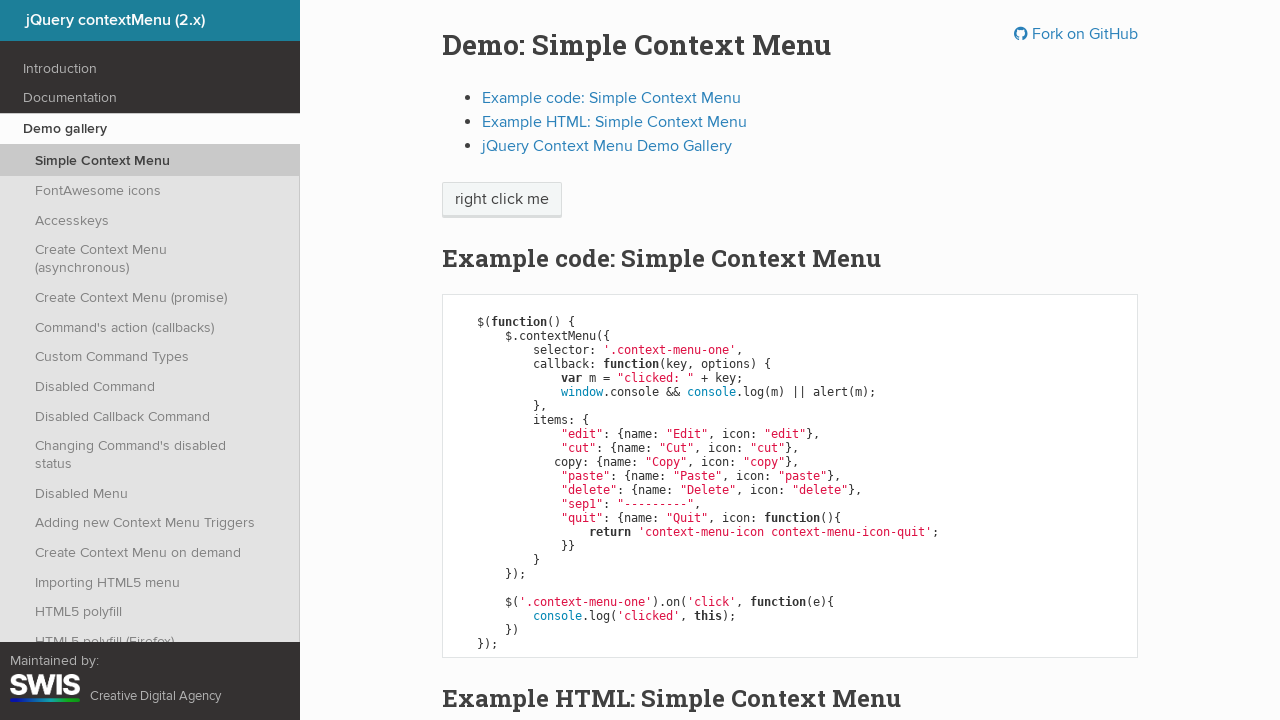